Tests checkbox functionality by navigating to the checkboxes page, checking checkbox 1 if unchecked, and unchecking checkbox 2 if checked

Starting URL: http://the-internet.herokuapp.com/

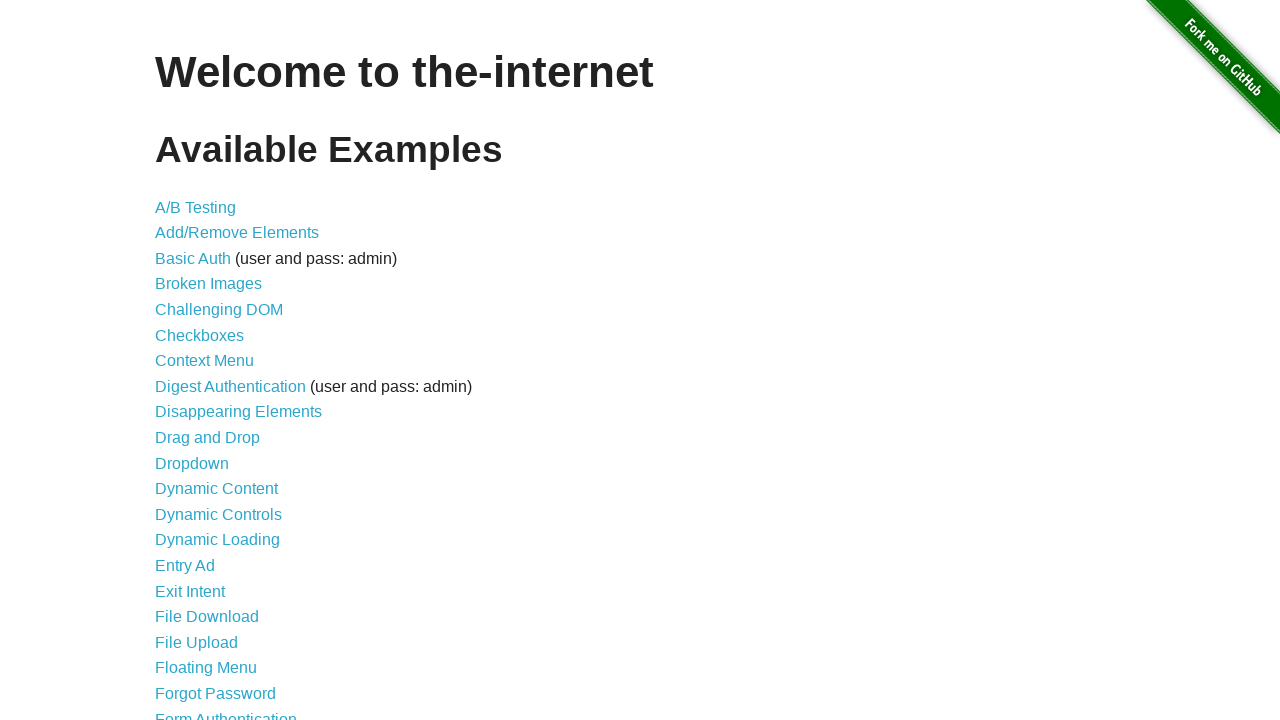

Clicked Checkboxes link to navigate to checkboxes page at (200, 335) on a[href='/checkboxes']
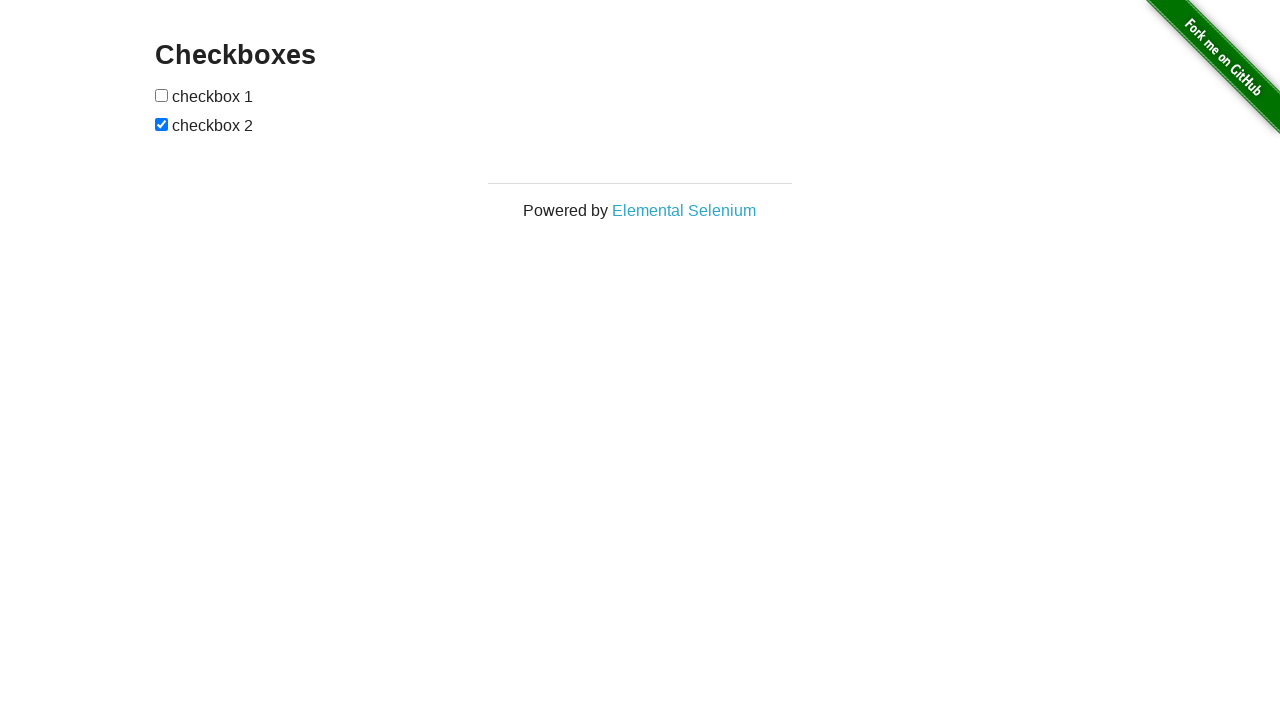

Checkboxes loaded on the page
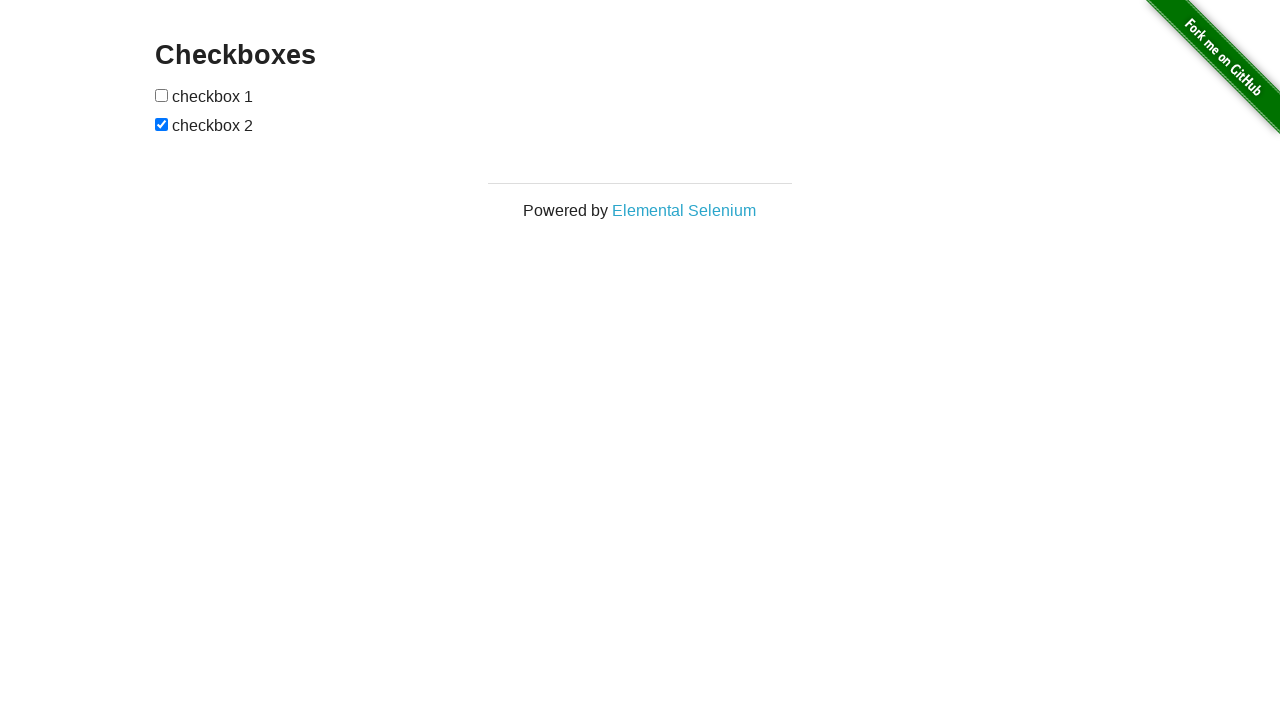

Located checkbox 1 element
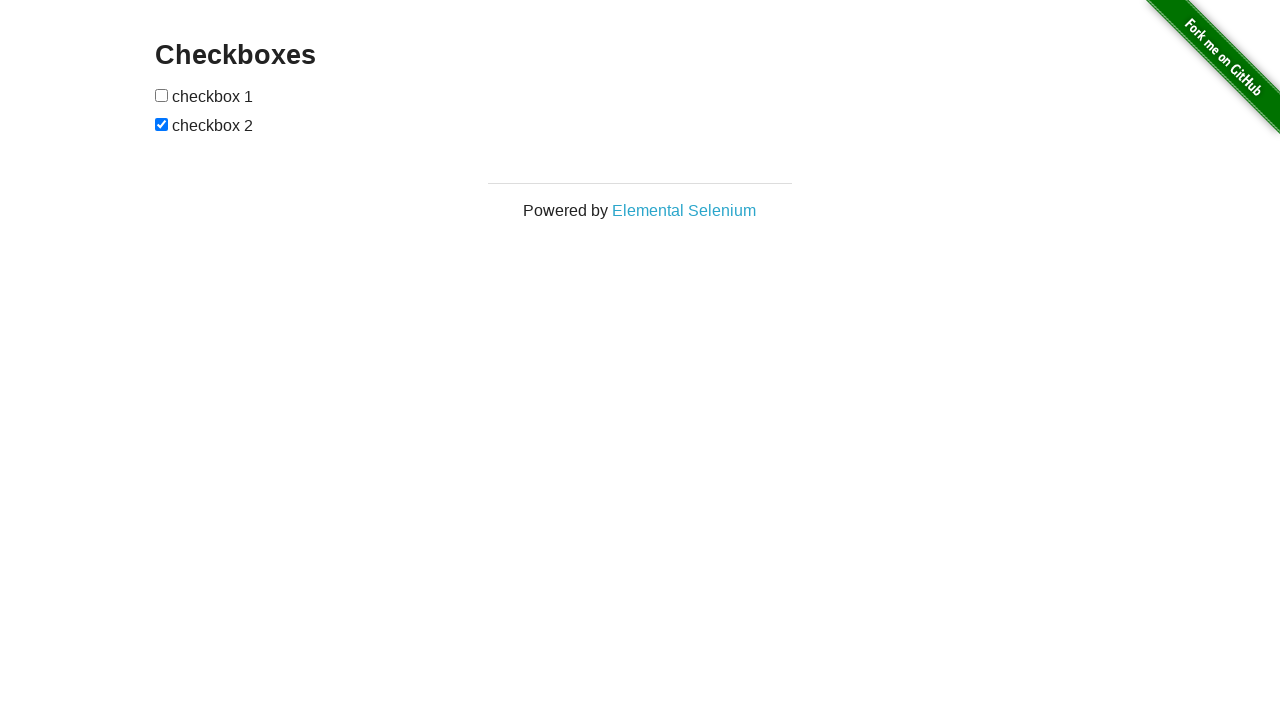

Checkbox 1 was unchecked, clicked to check it at (162, 95) on #checkboxes input >> nth=0
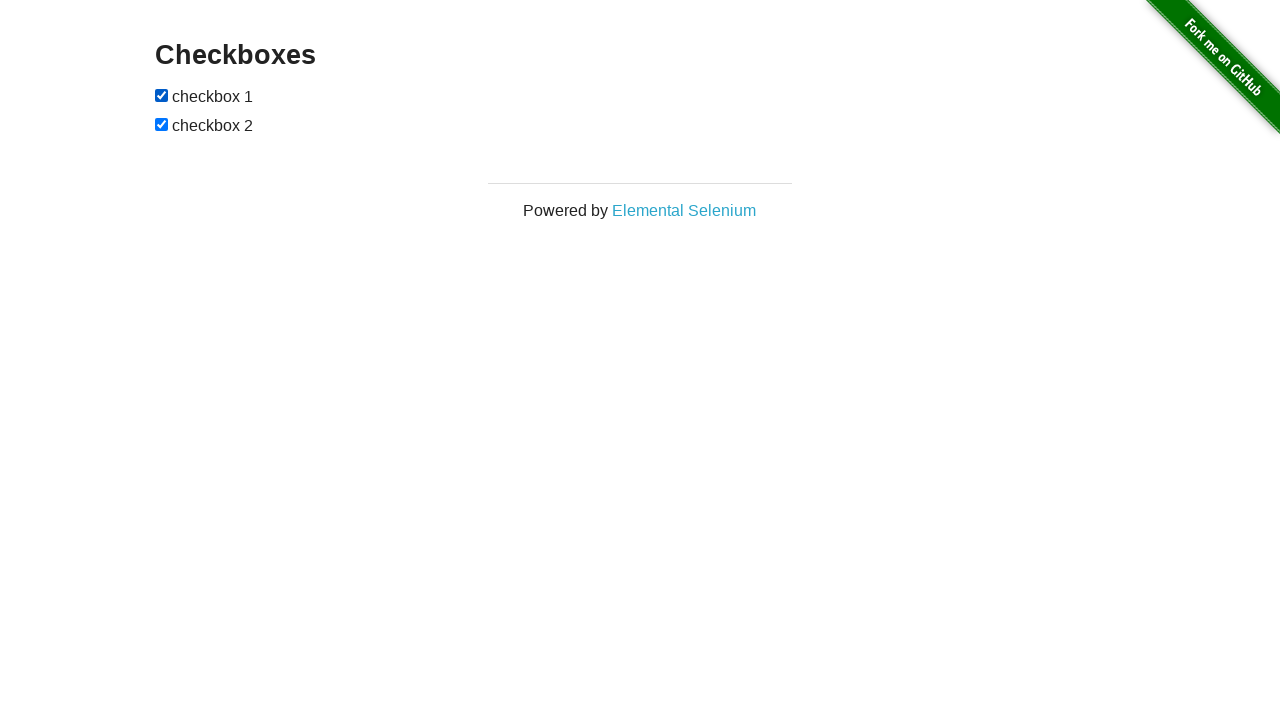

Located checkbox 2 element
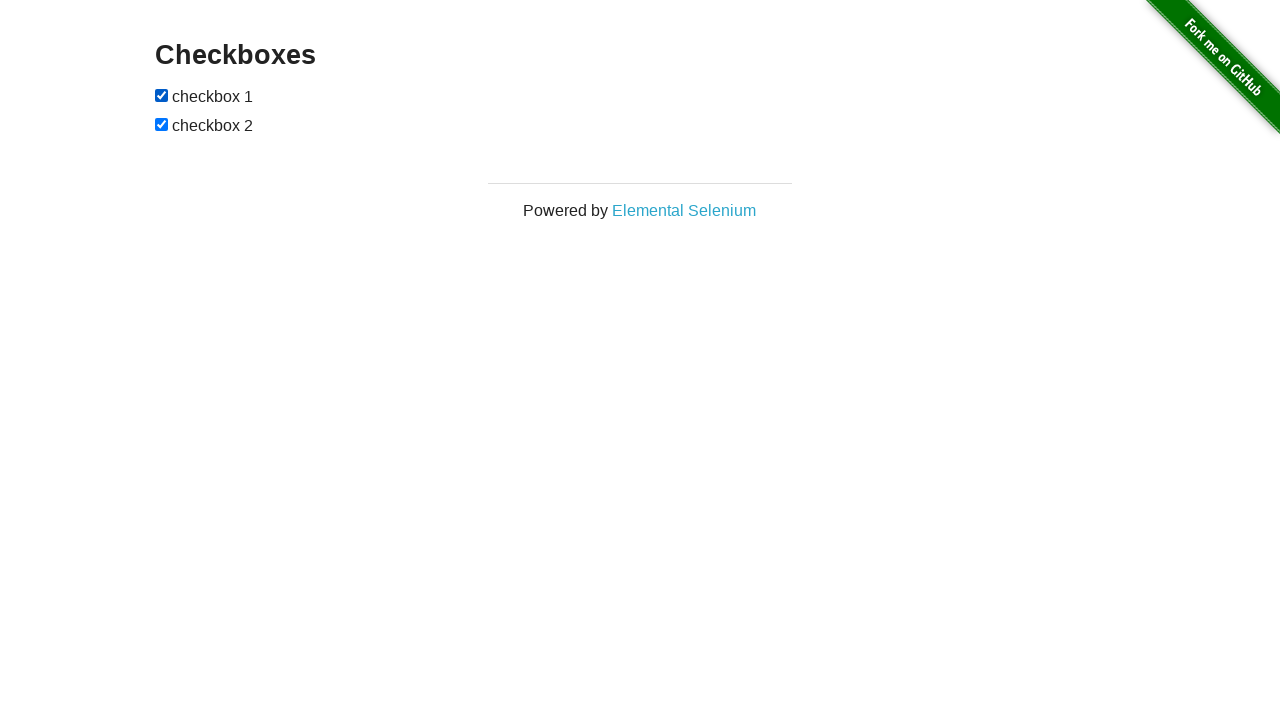

Checkbox 2 was checked, clicked to uncheck it at (162, 124) on #checkboxes input >> nth=1
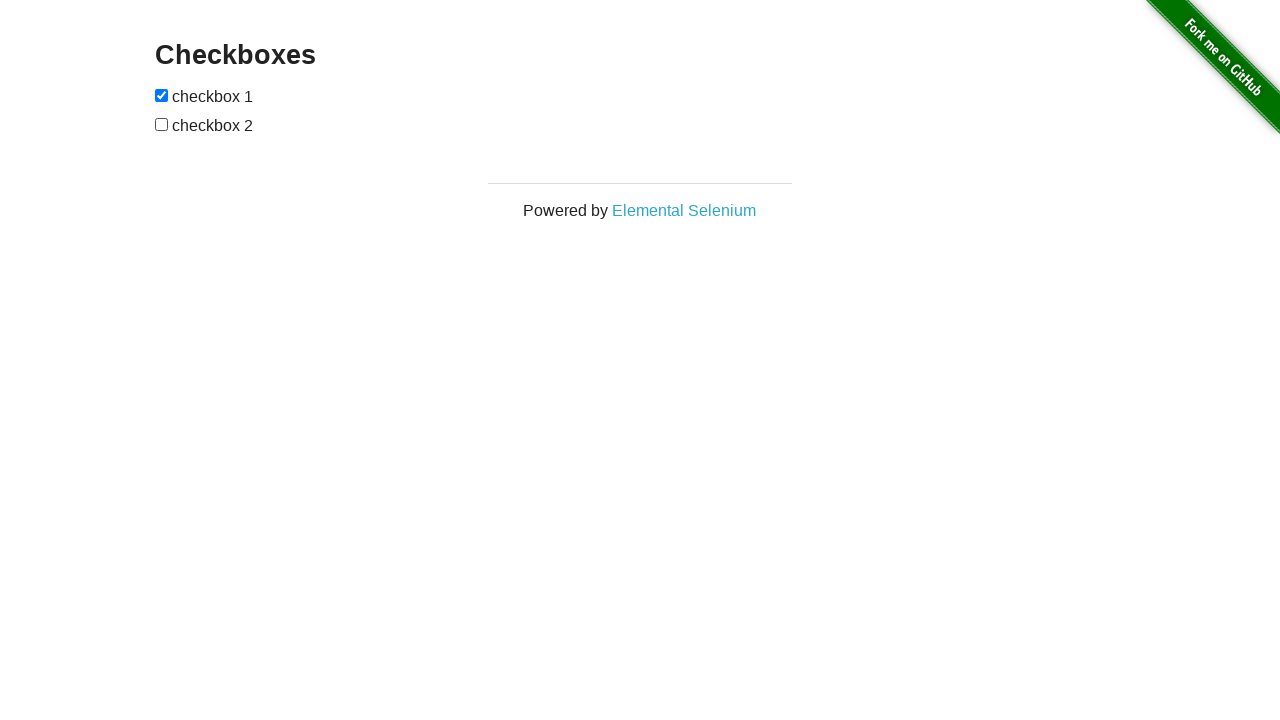

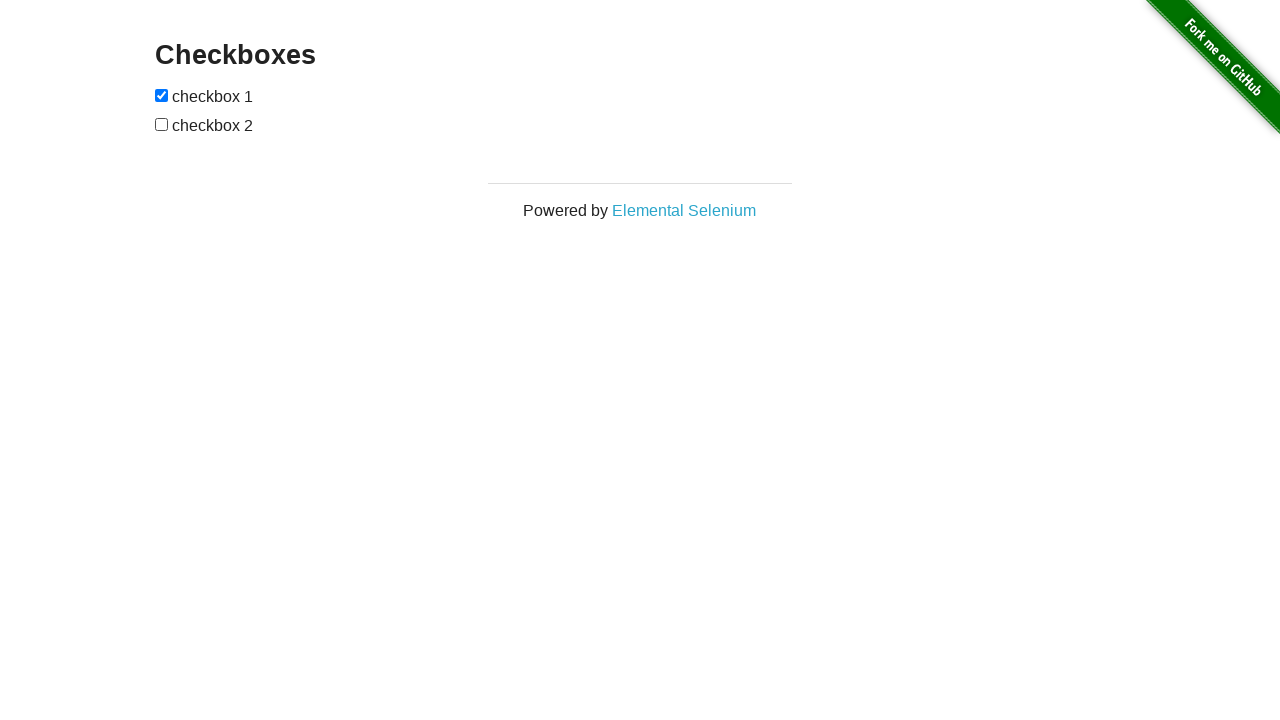